Tests the Playwright homepage by verifying the page title contains "Playwright", checking that the "Get Started" link has the correct href attribute, clicking it, and verifying navigation to the intro page.

Starting URL: https://playwright.dev

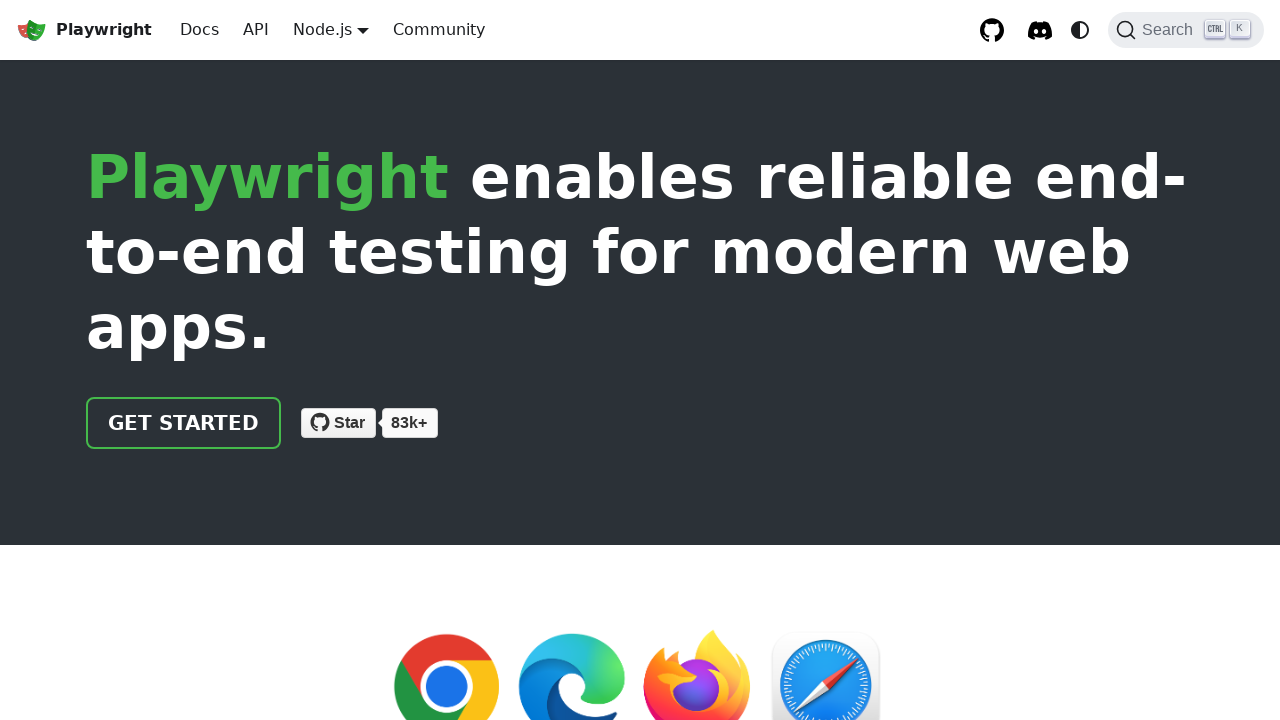

Verified page title contains 'Playwright'
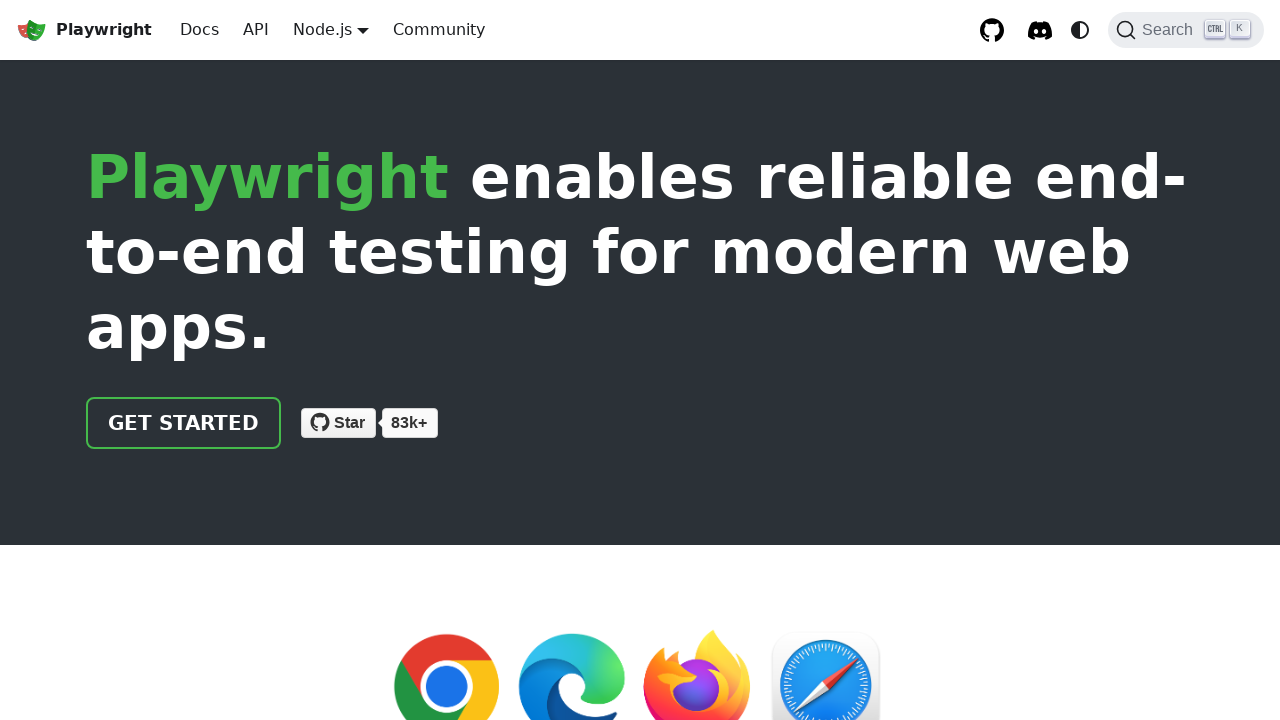

Located 'Get Started' link
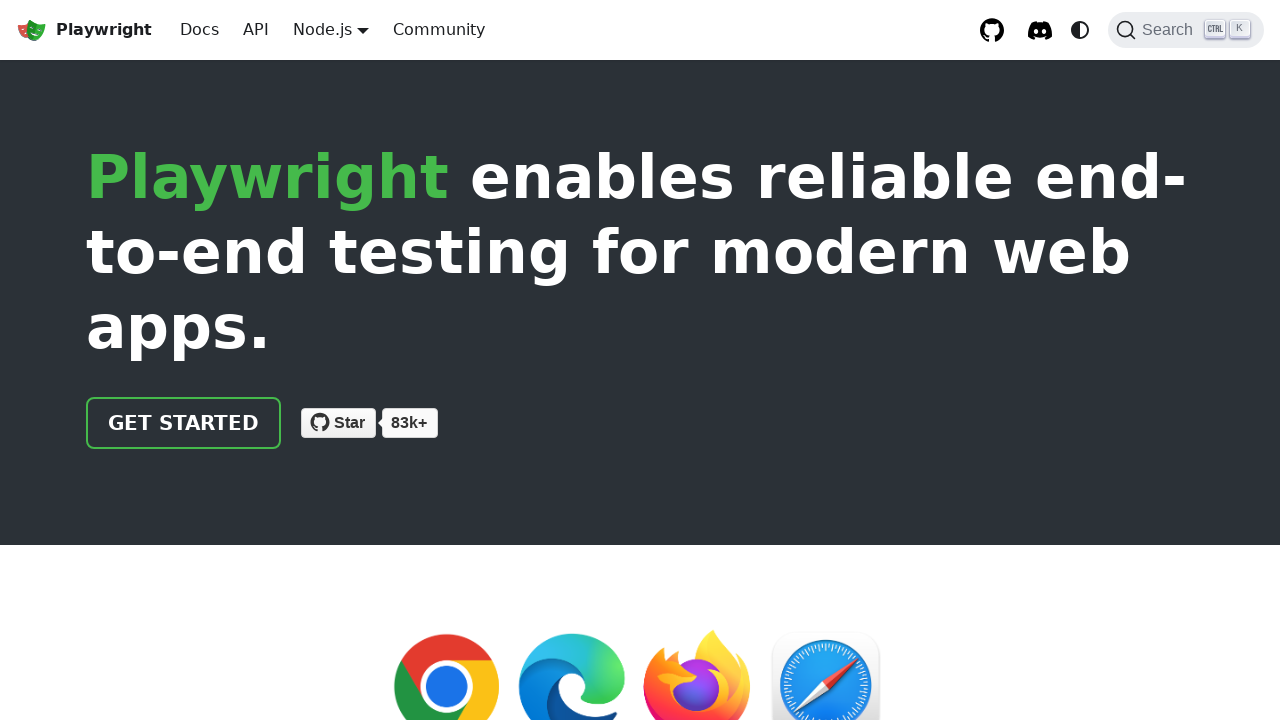

Verified 'Get Started' link has correct href attribute '/docs/intro'
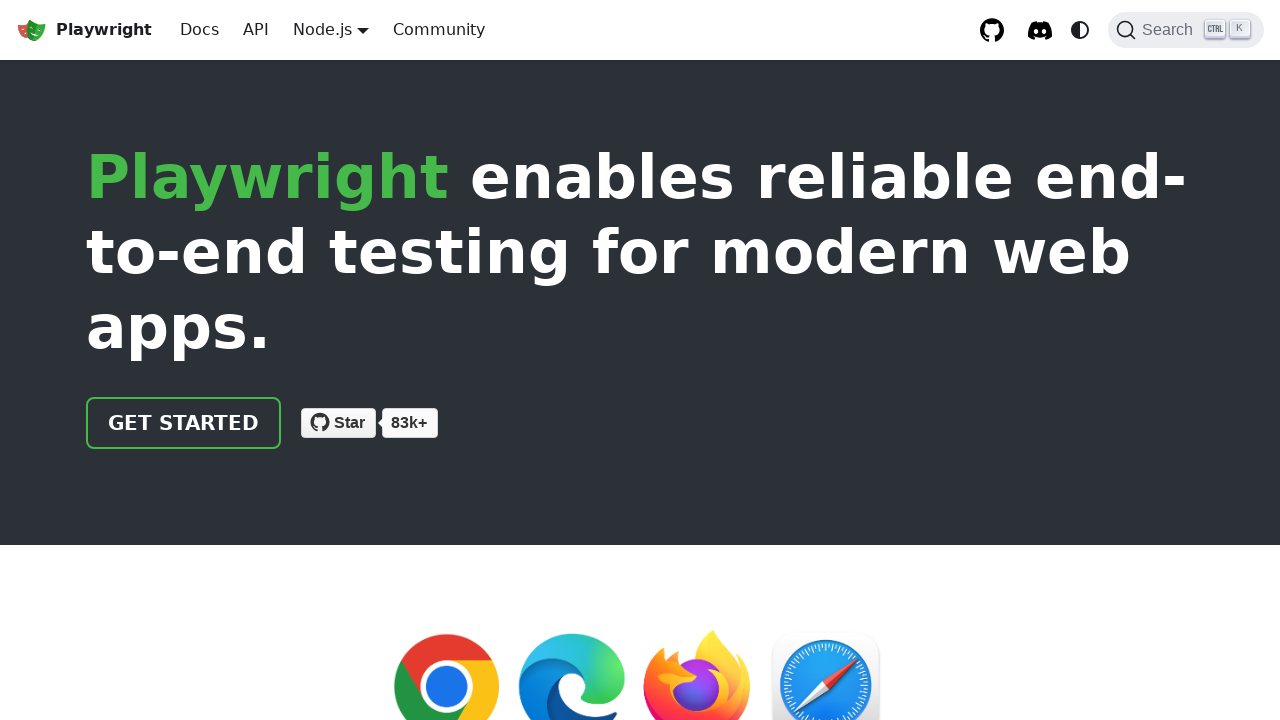

Clicked 'Get Started' link at (184, 423) on text=Get Started
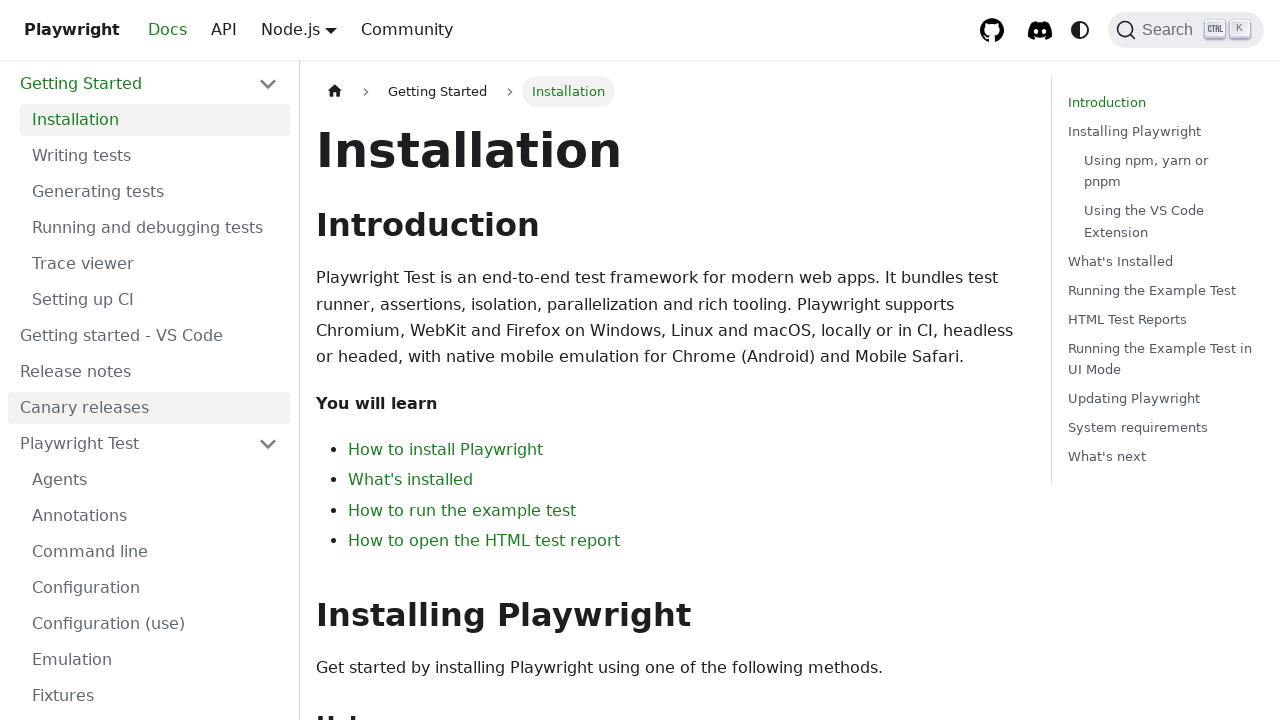

Verified navigation to intro page - URL contains 'intro'
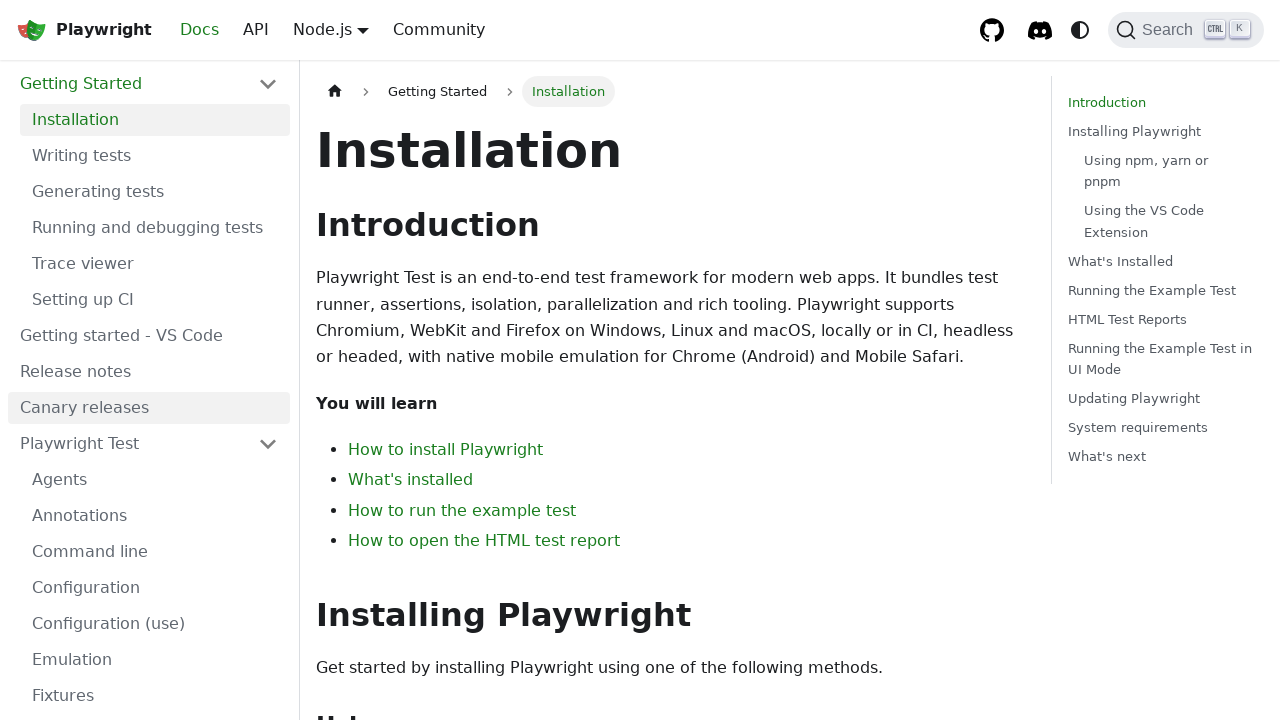

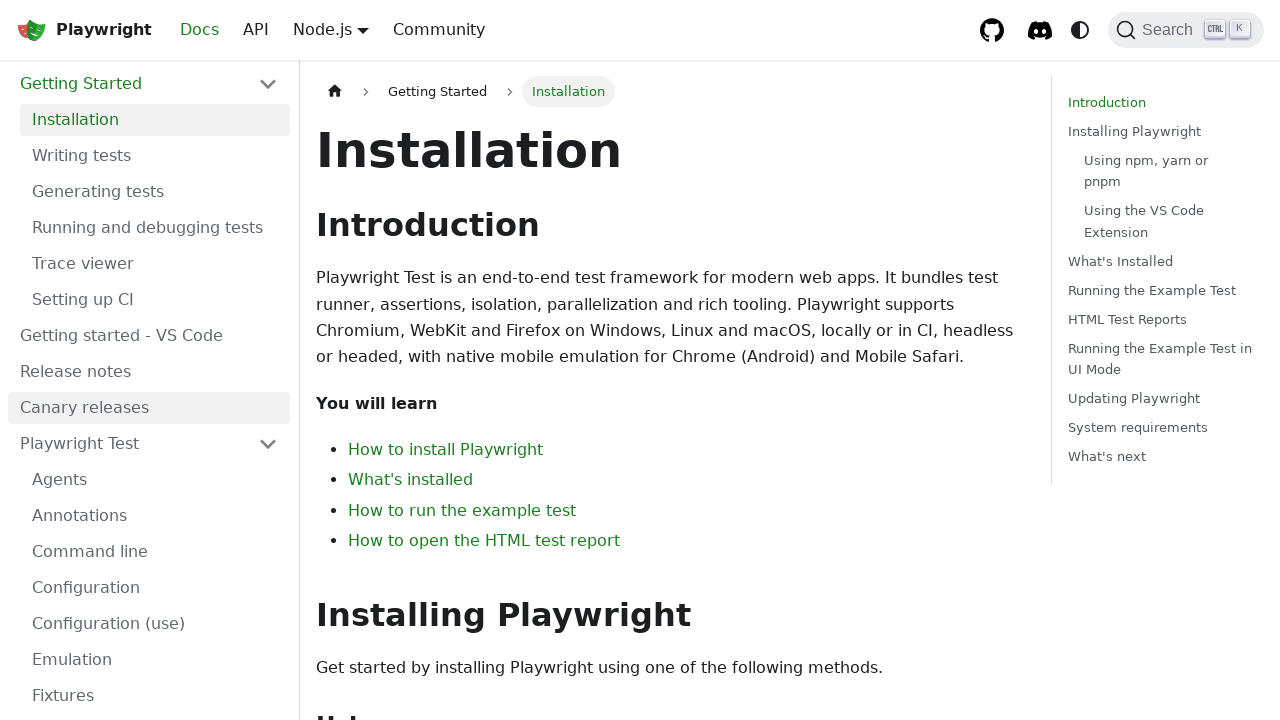